Tests checkbox and radio button handling by selecting a radio button, checking all checkboxes, and then unchecking them

Starting URL: https://testautomationpractice.blogspot.com/

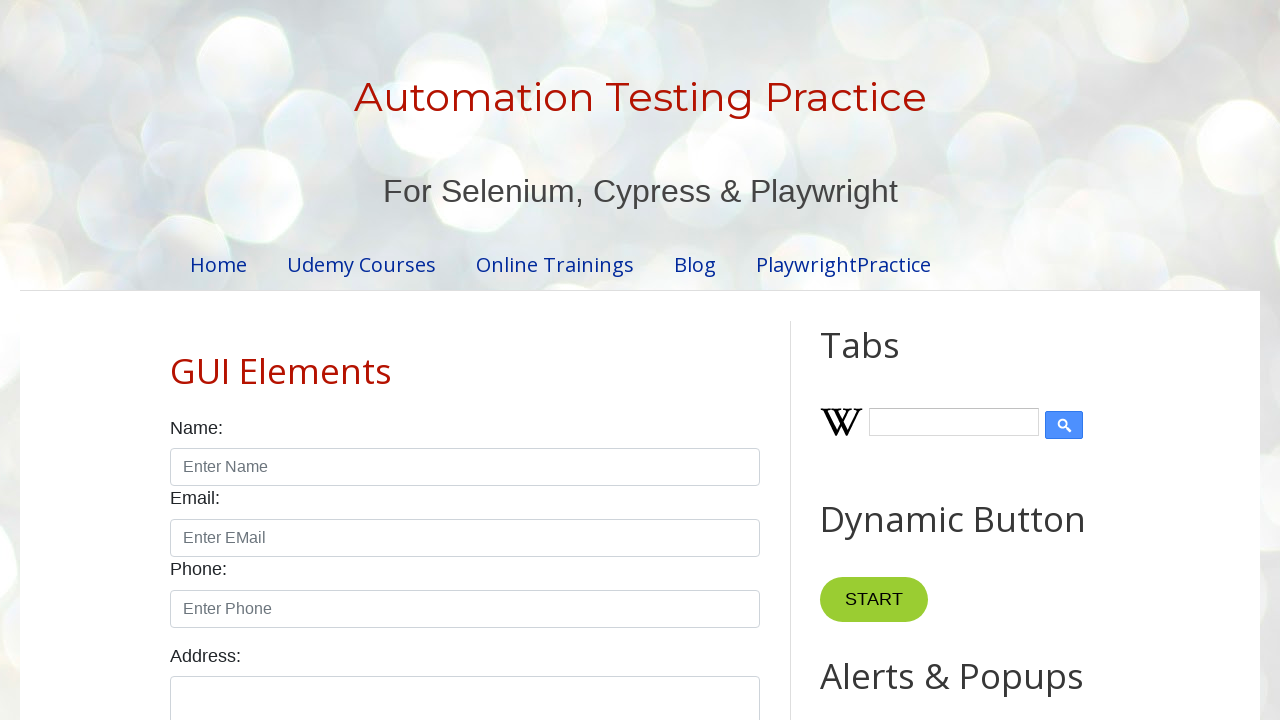

Selected male radio button at (176, 360) on xpath=//input[@id='male']
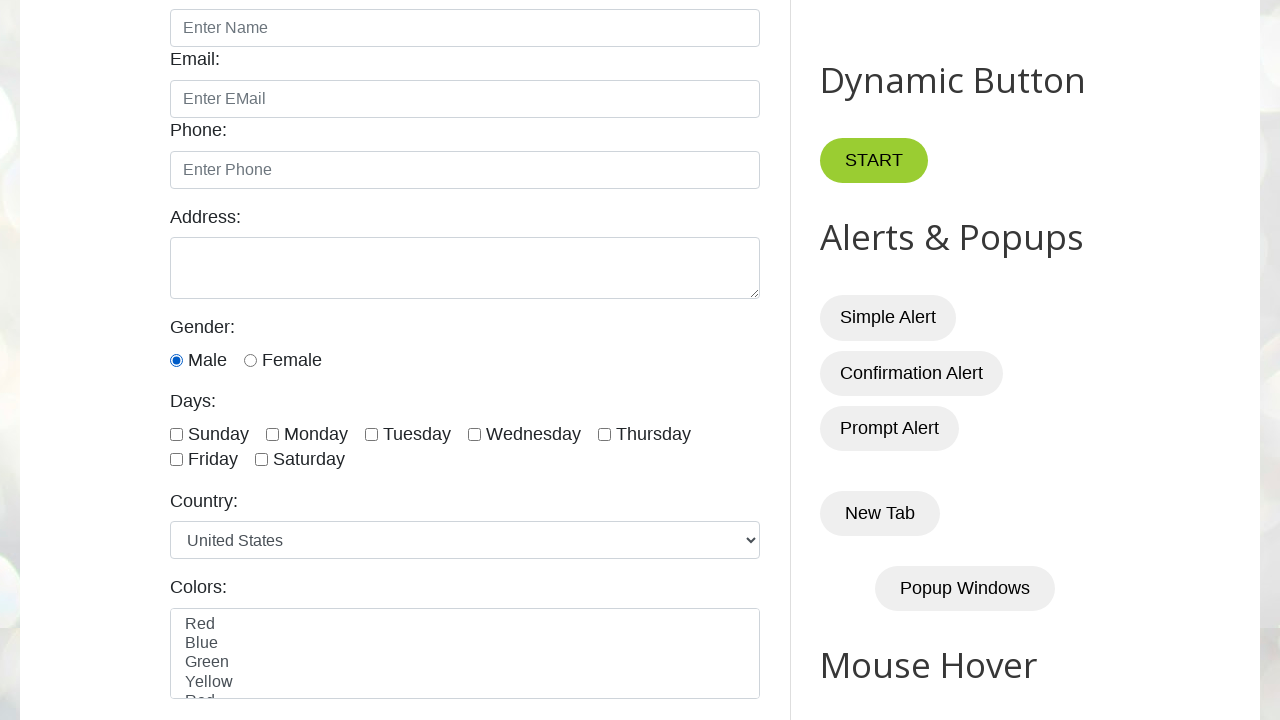

Located all checkbox elements
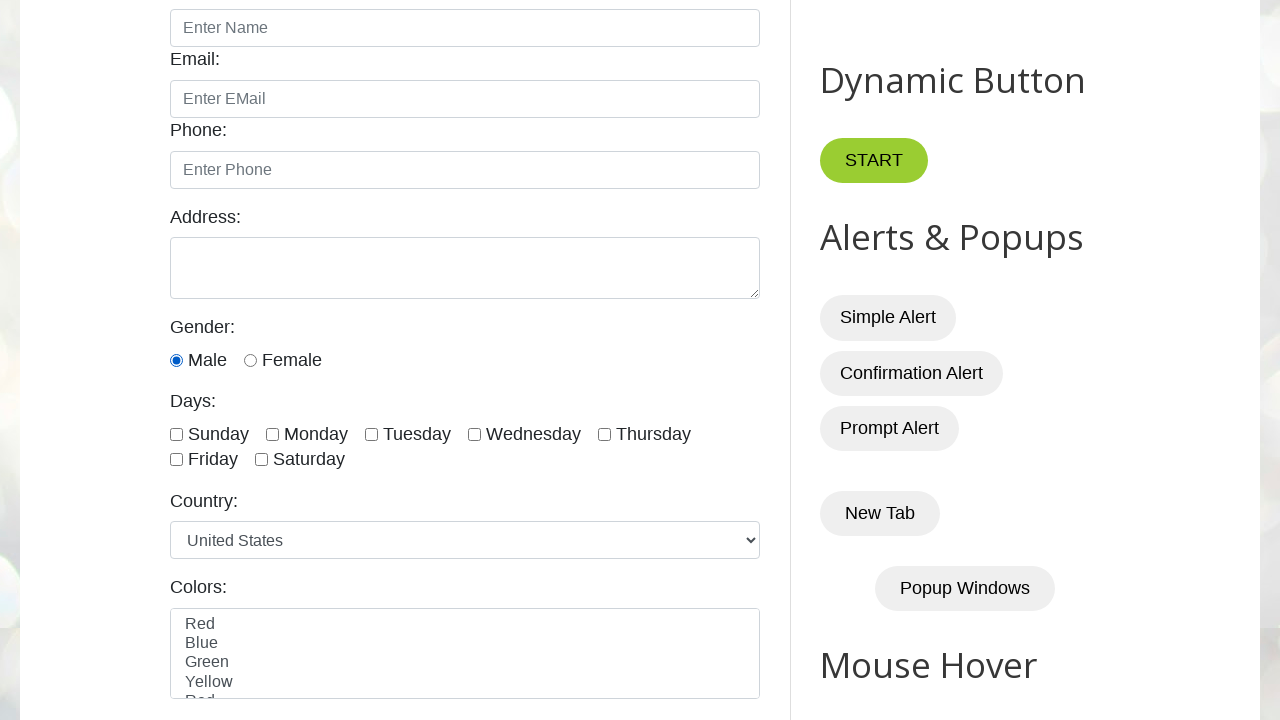

Found 7 checkboxes
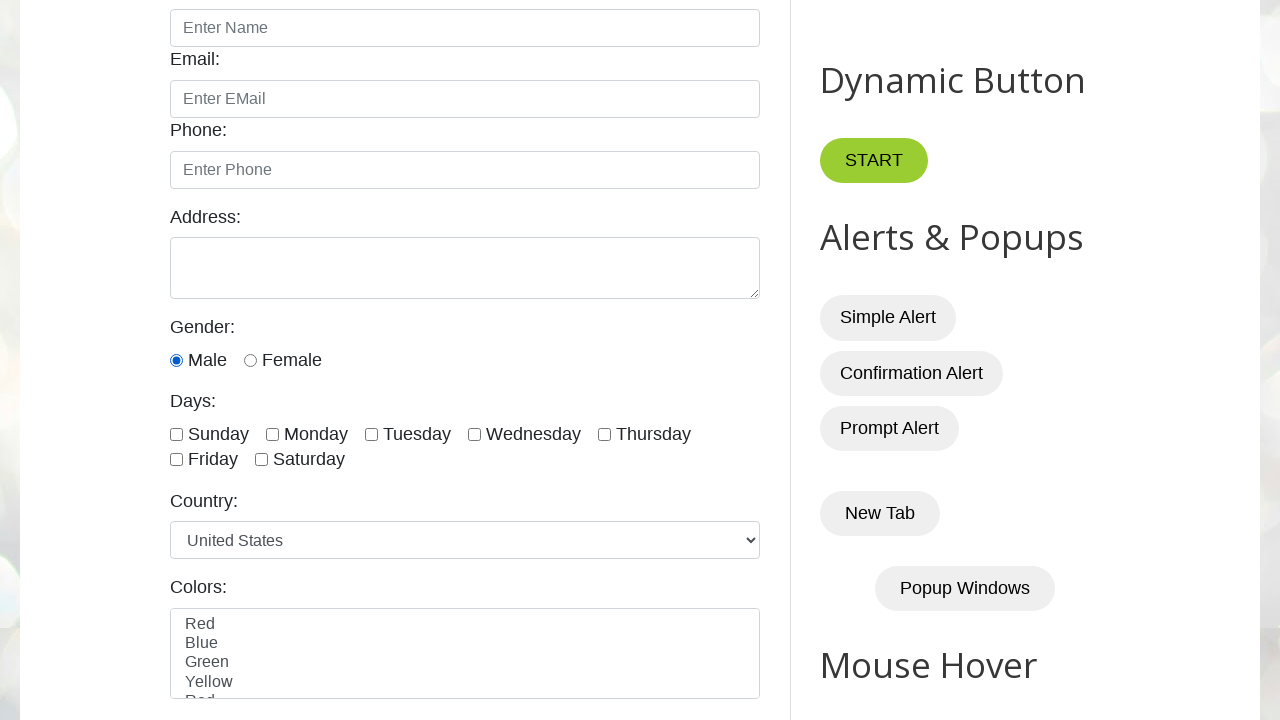

Checked checkbox 1 of 7 at (176, 434) on xpath=//input[@class='form-check-input' and @type='checkbox'] >> nth=0
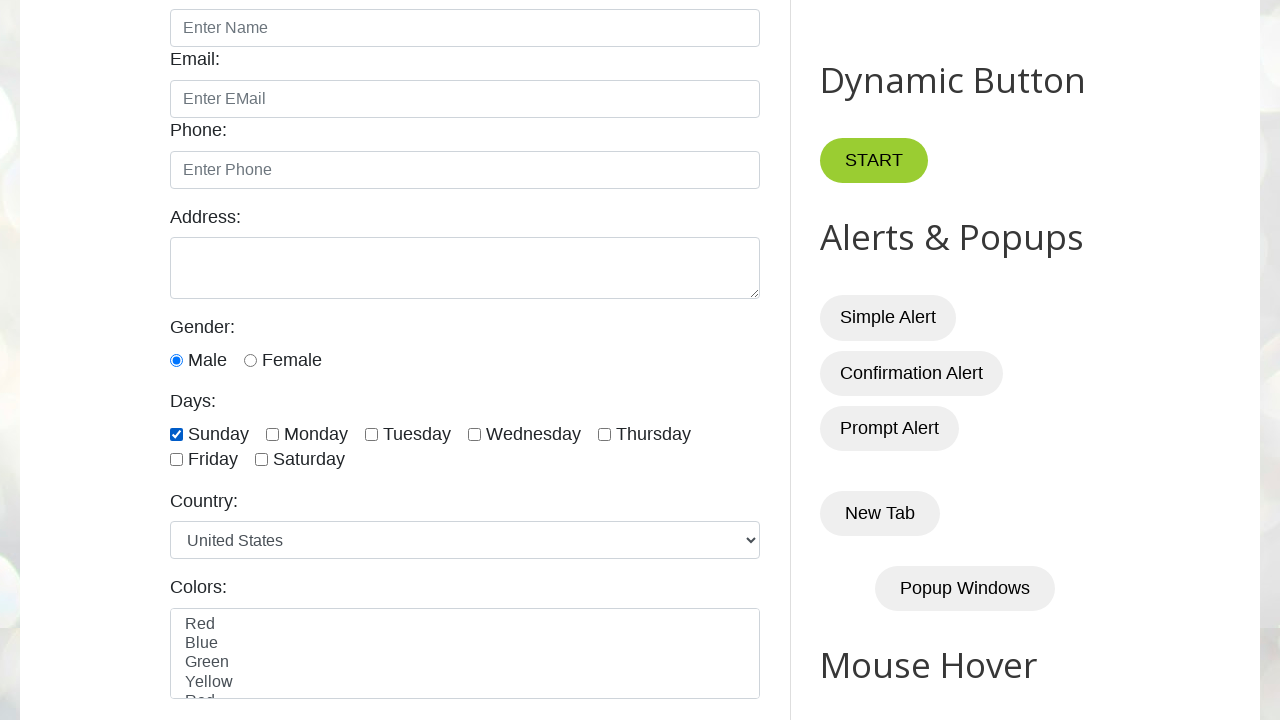

Checked checkbox 2 of 7 at (272, 434) on xpath=//input[@class='form-check-input' and @type='checkbox'] >> nth=1
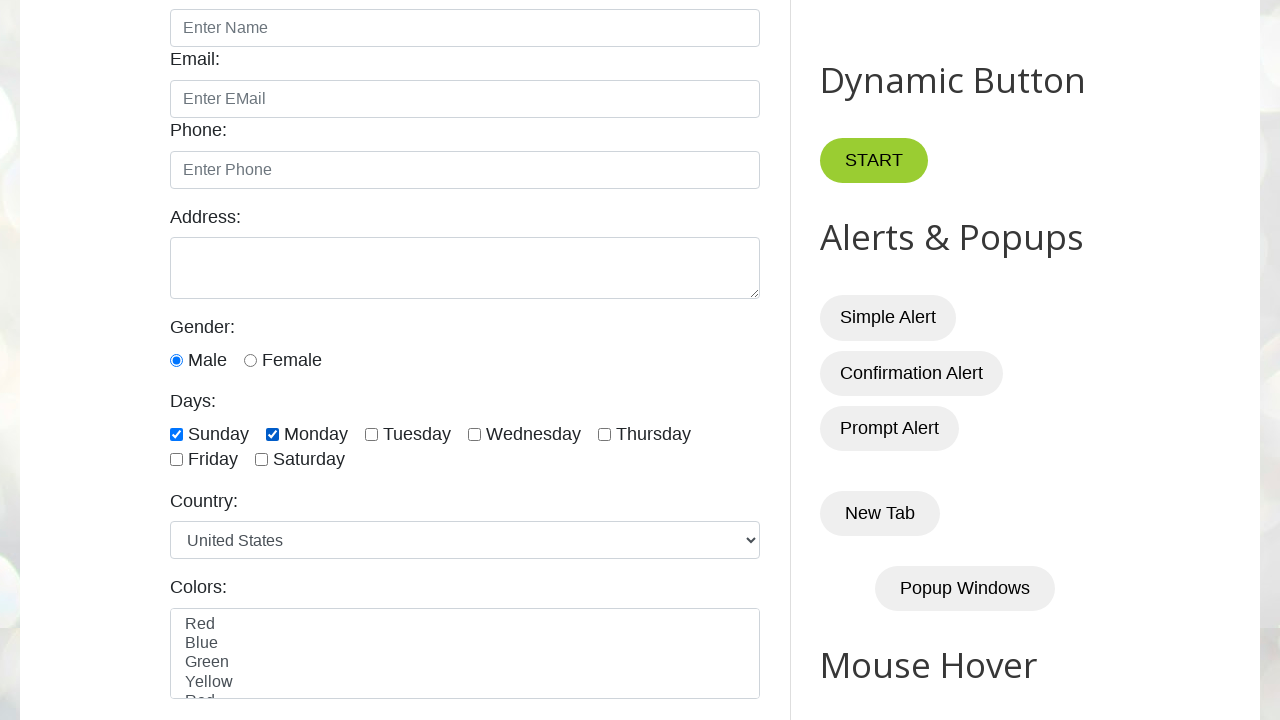

Checked checkbox 3 of 7 at (372, 434) on xpath=//input[@class='form-check-input' and @type='checkbox'] >> nth=2
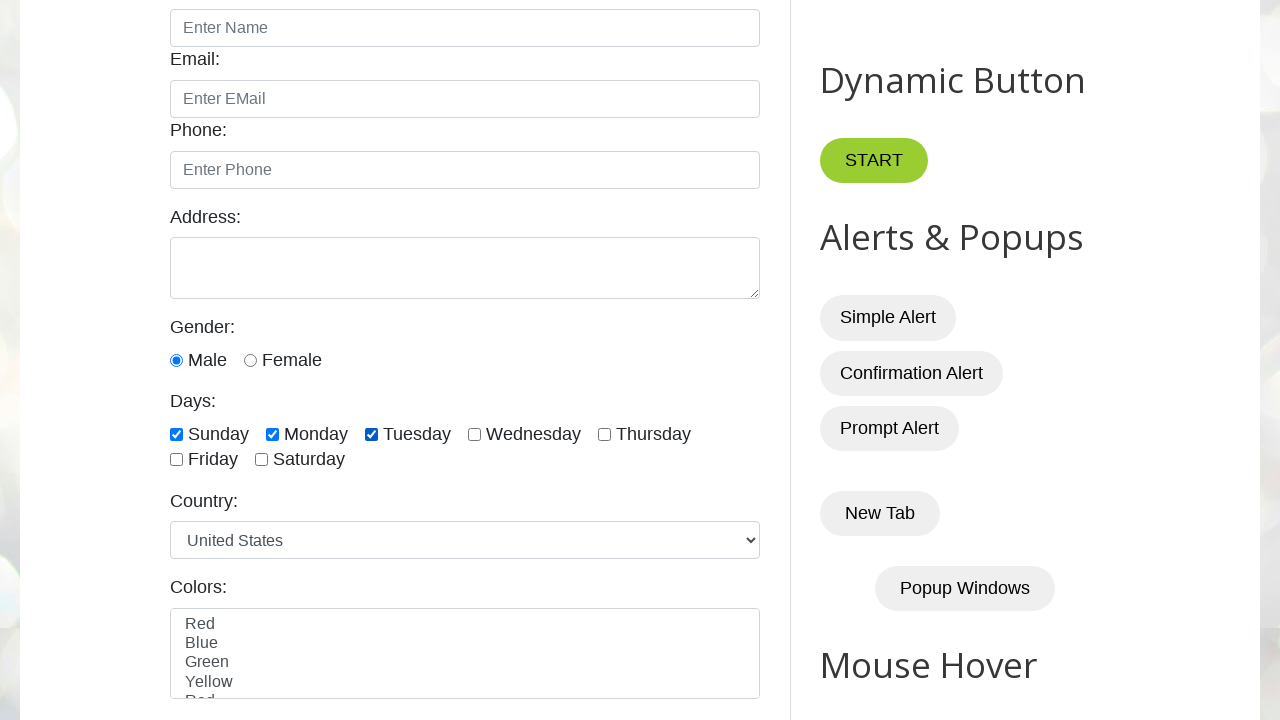

Checked checkbox 4 of 7 at (474, 434) on xpath=//input[@class='form-check-input' and @type='checkbox'] >> nth=3
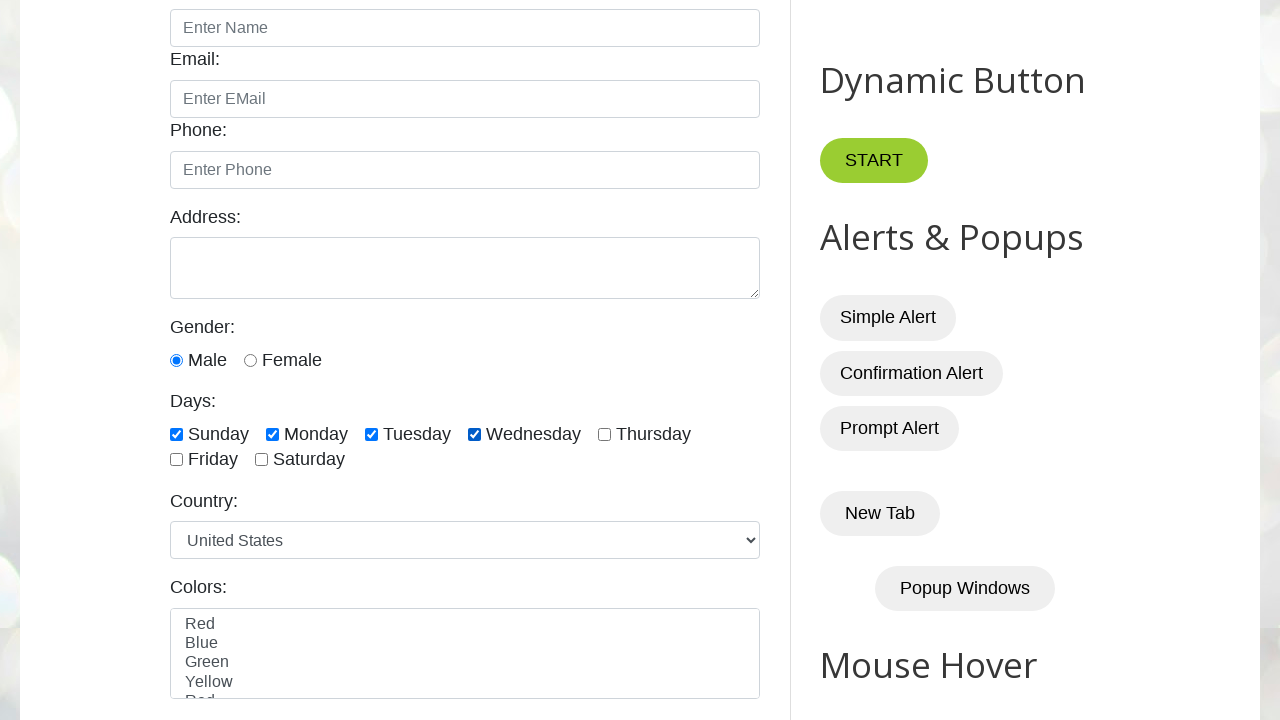

Checked checkbox 5 of 7 at (604, 434) on xpath=//input[@class='form-check-input' and @type='checkbox'] >> nth=4
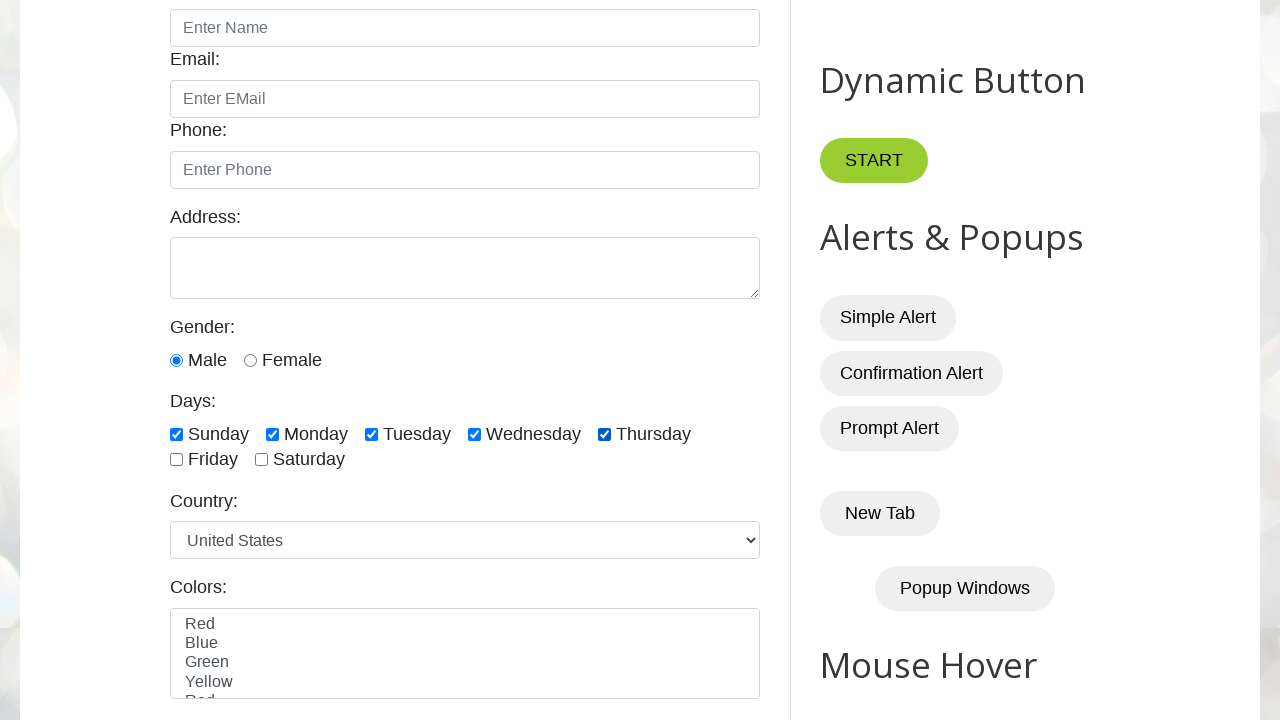

Checked checkbox 6 of 7 at (176, 460) on xpath=//input[@class='form-check-input' and @type='checkbox'] >> nth=5
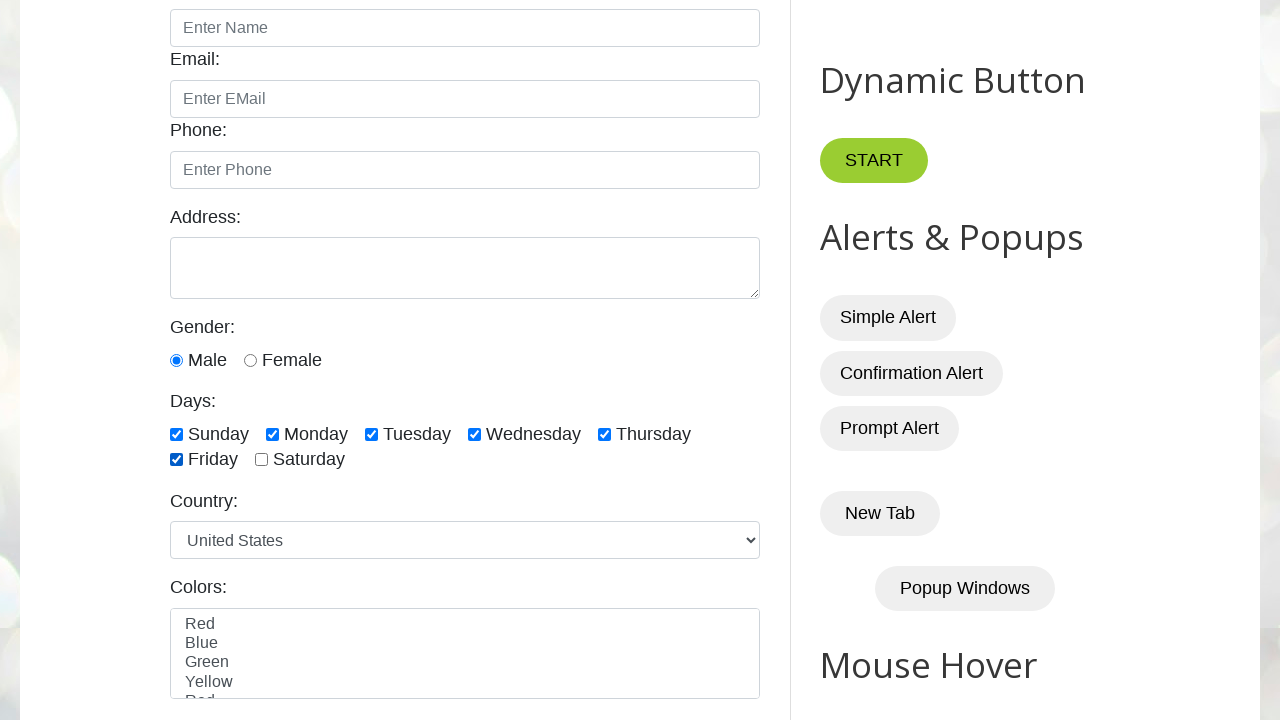

Checked checkbox 7 of 7 at (262, 460) on xpath=//input[@class='form-check-input' and @type='checkbox'] >> nth=6
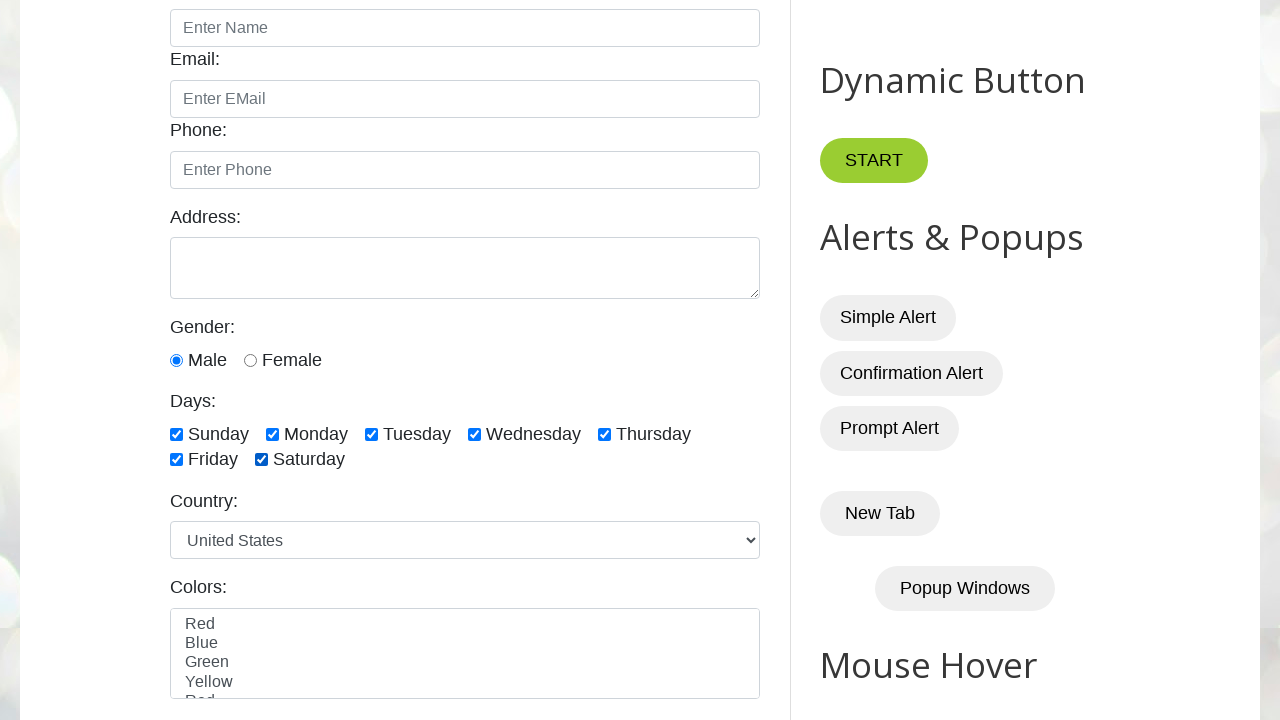

Waited 5 seconds
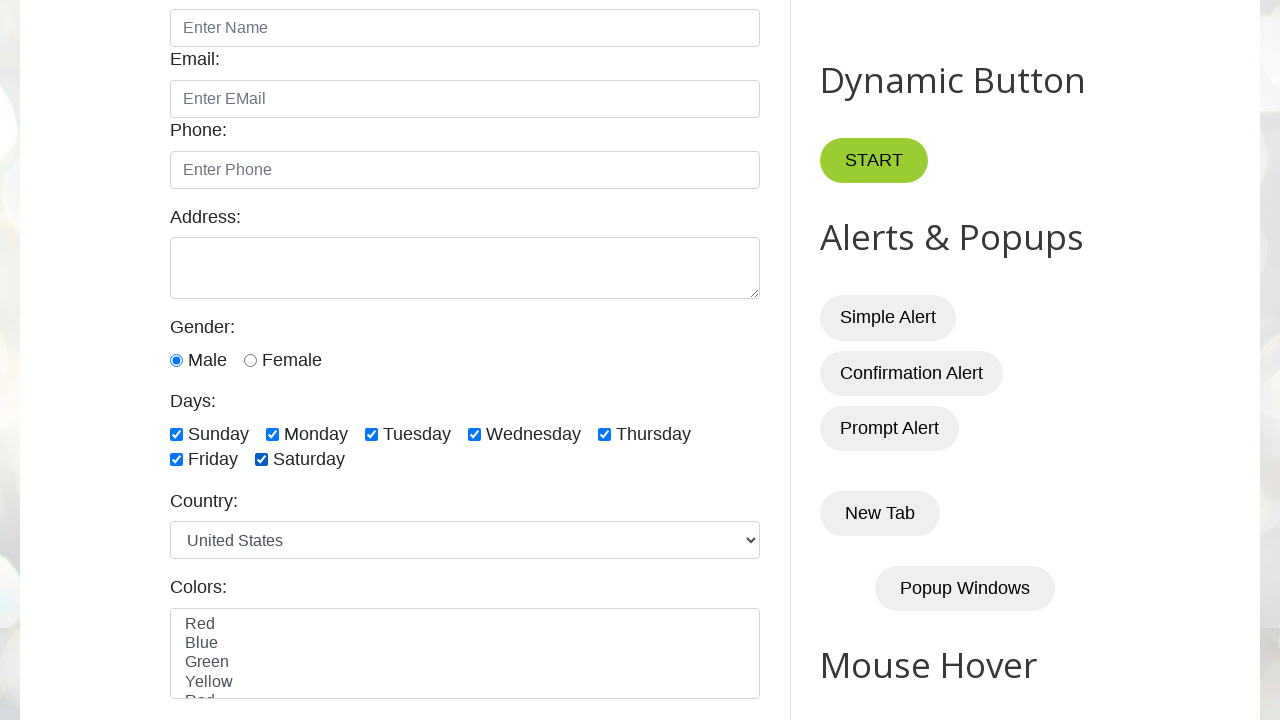

Unchecked checkbox 1 of 7 at (176, 434) on xpath=//input[@class='form-check-input' and @type='checkbox'] >> nth=0
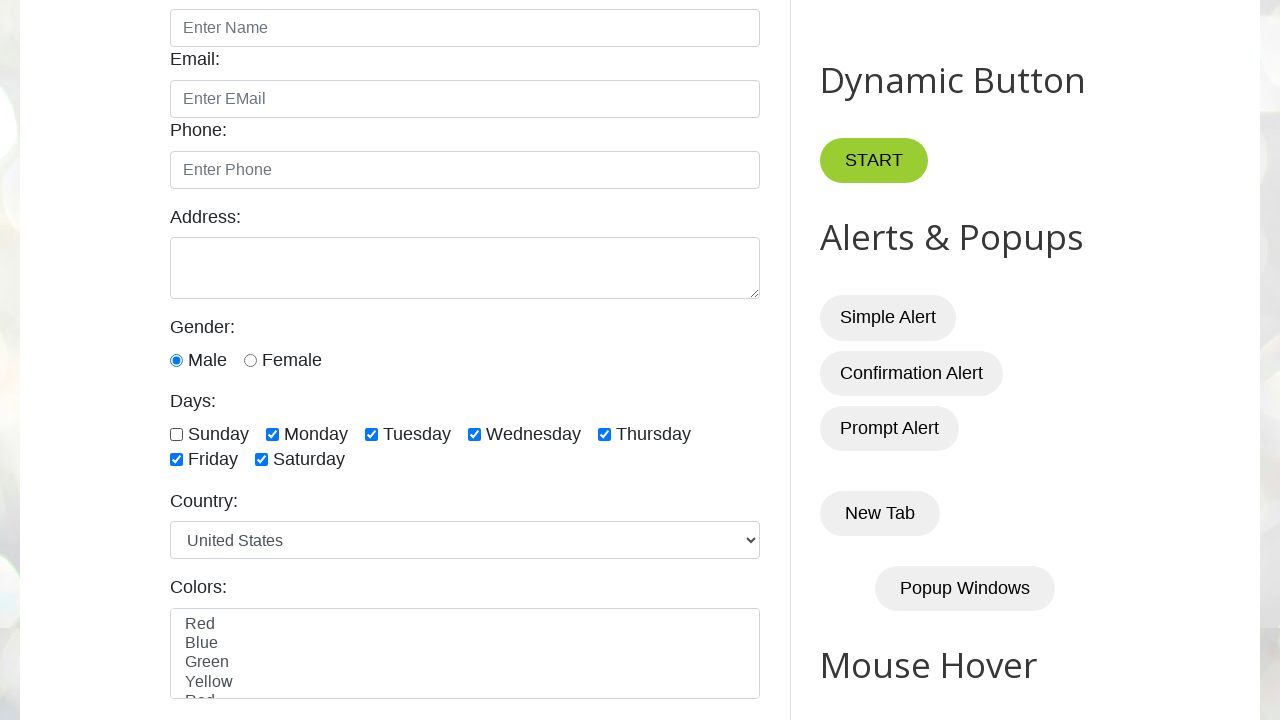

Unchecked checkbox 2 of 7 at (272, 434) on xpath=//input[@class='form-check-input' and @type='checkbox'] >> nth=1
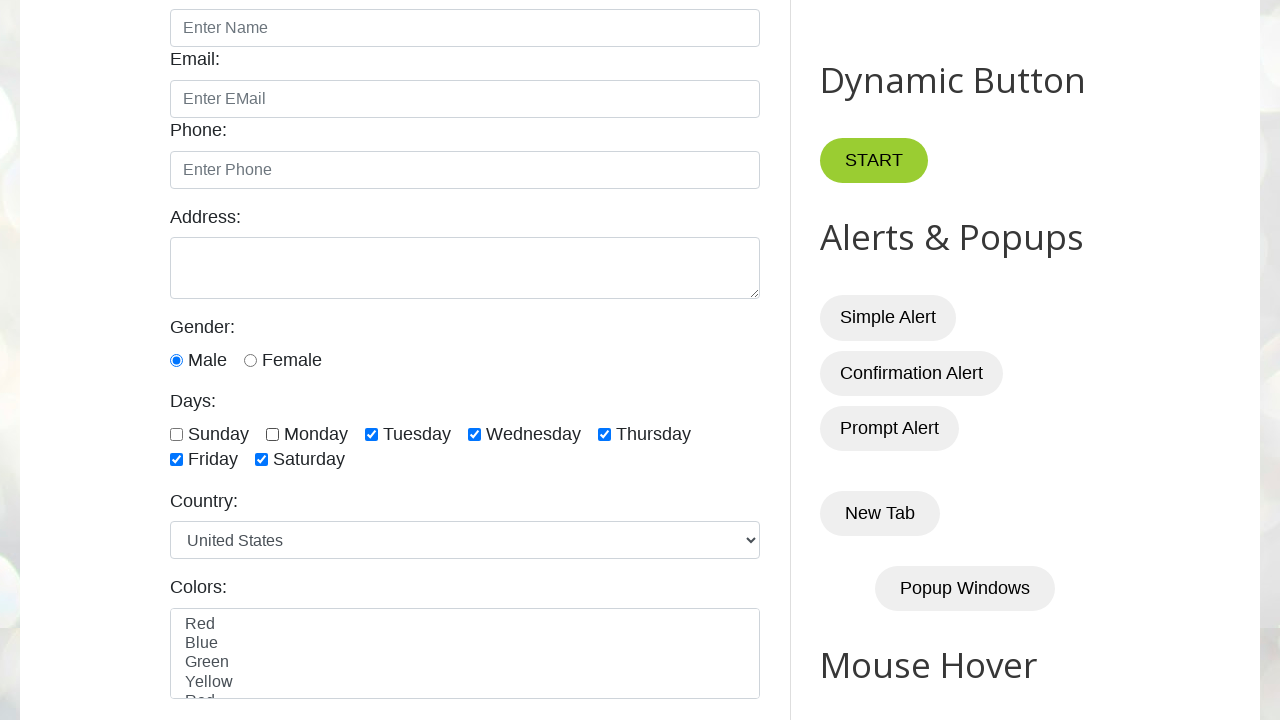

Unchecked checkbox 3 of 7 at (372, 434) on xpath=//input[@class='form-check-input' and @type='checkbox'] >> nth=2
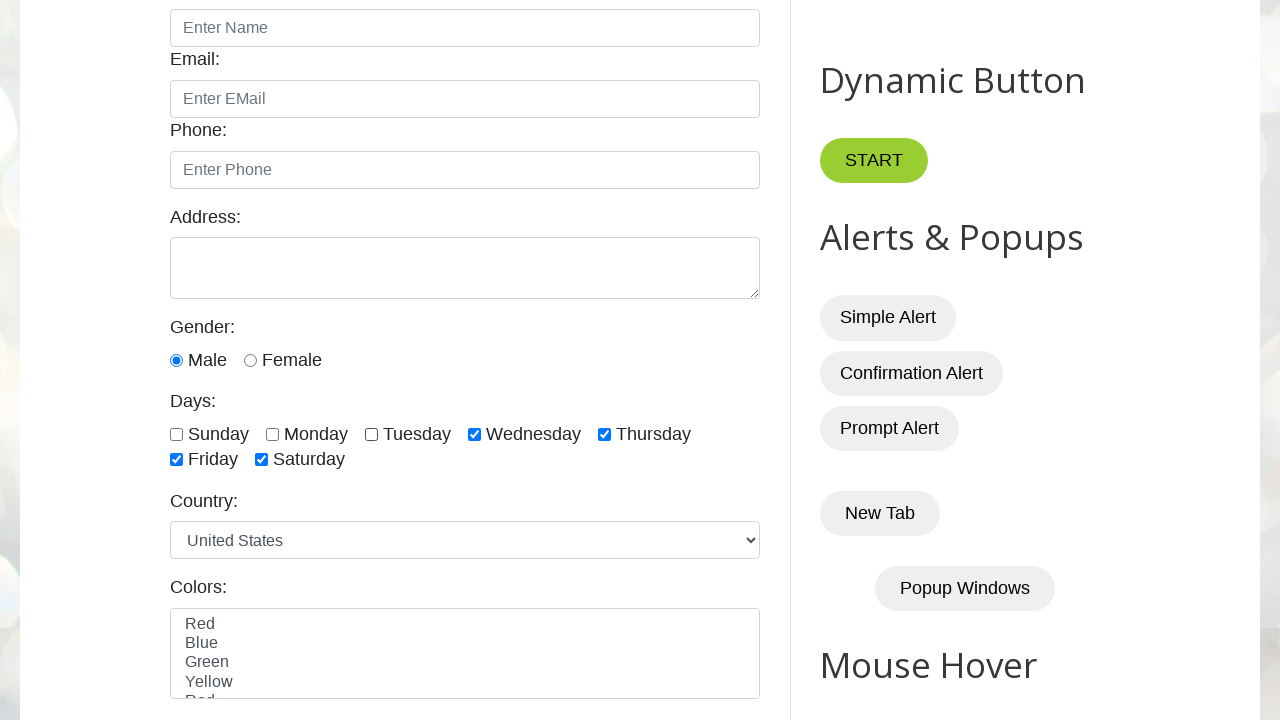

Unchecked checkbox 4 of 7 at (474, 434) on xpath=//input[@class='form-check-input' and @type='checkbox'] >> nth=3
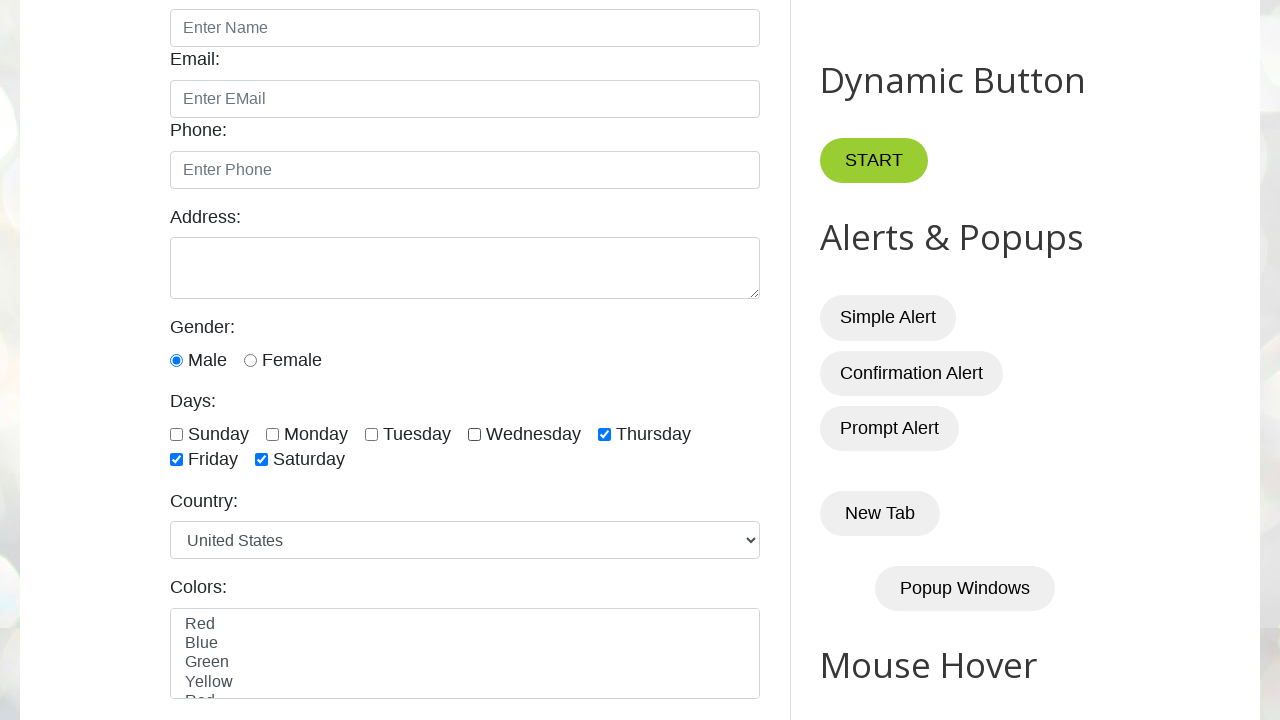

Unchecked checkbox 5 of 7 at (604, 434) on xpath=//input[@class='form-check-input' and @type='checkbox'] >> nth=4
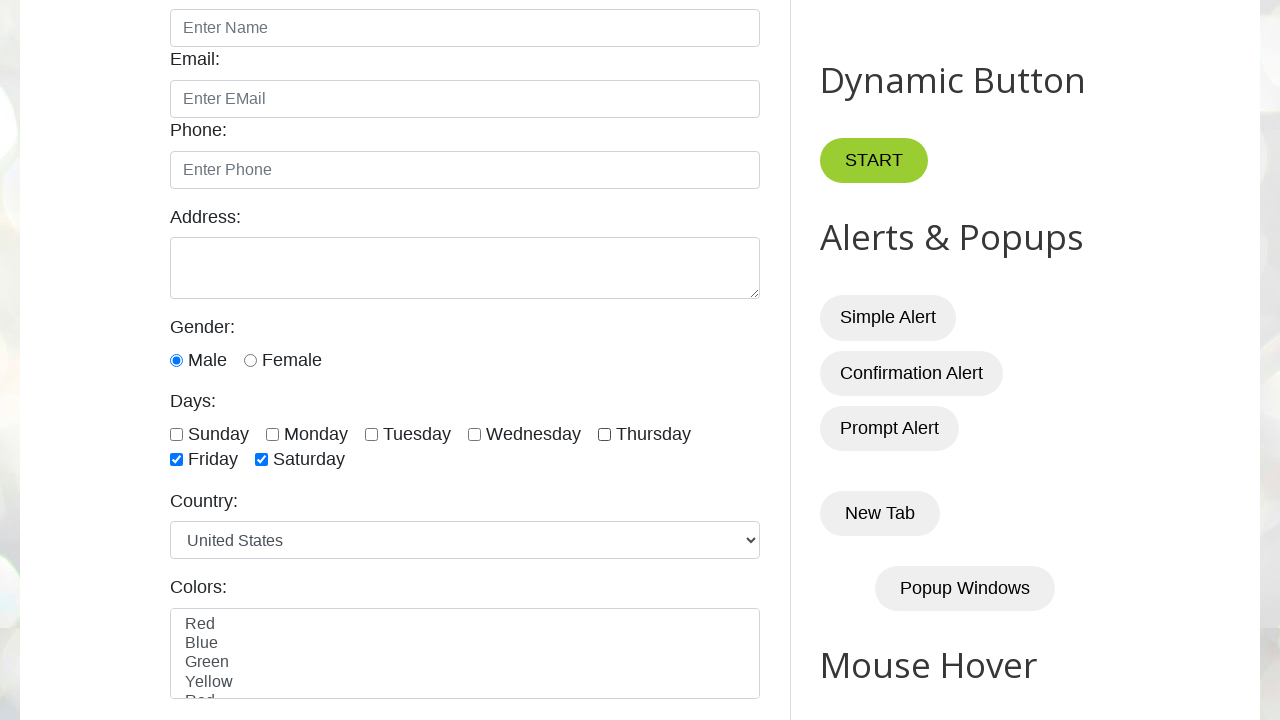

Unchecked checkbox 6 of 7 at (176, 460) on xpath=//input[@class='form-check-input' and @type='checkbox'] >> nth=5
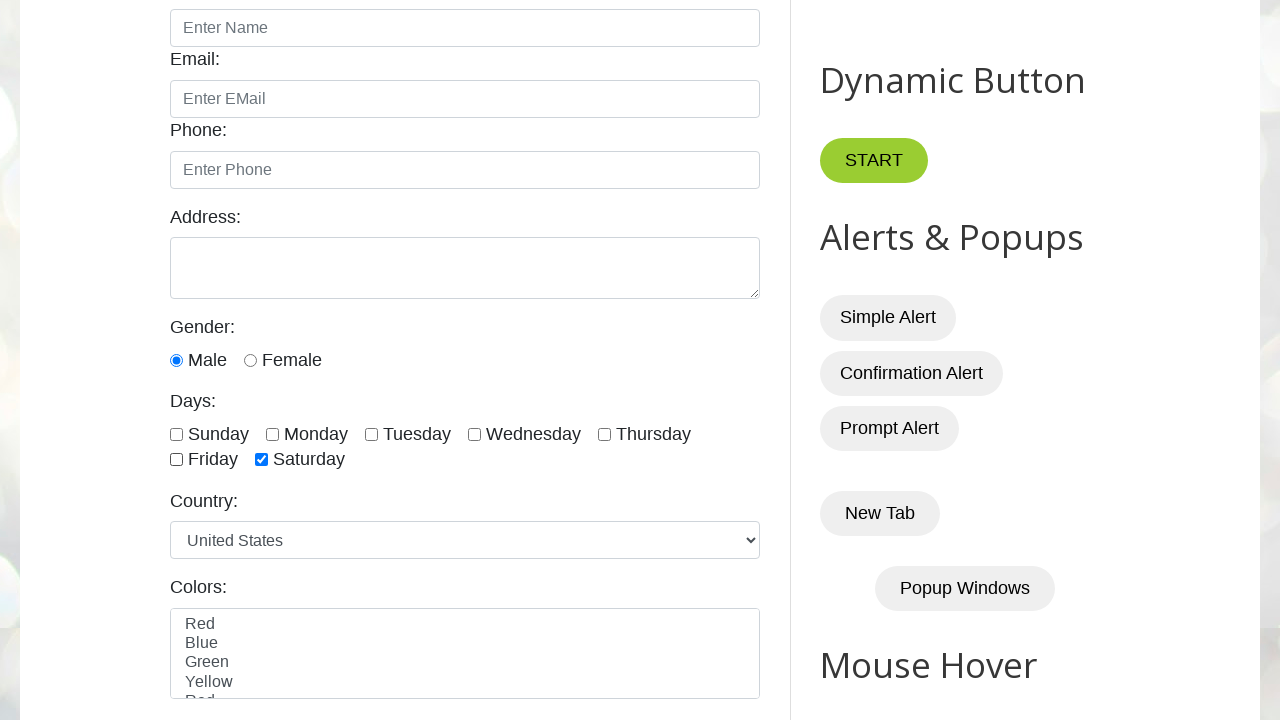

Unchecked checkbox 7 of 7 at (262, 460) on xpath=//input[@class='form-check-input' and @type='checkbox'] >> nth=6
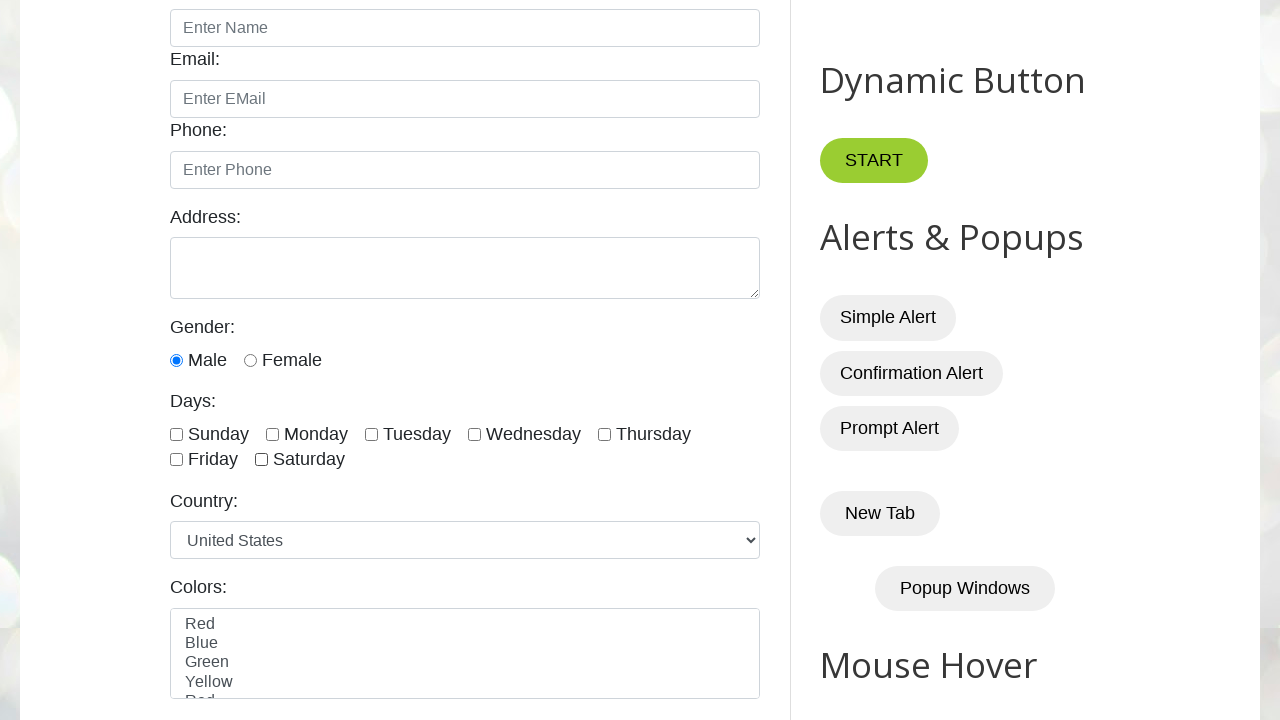

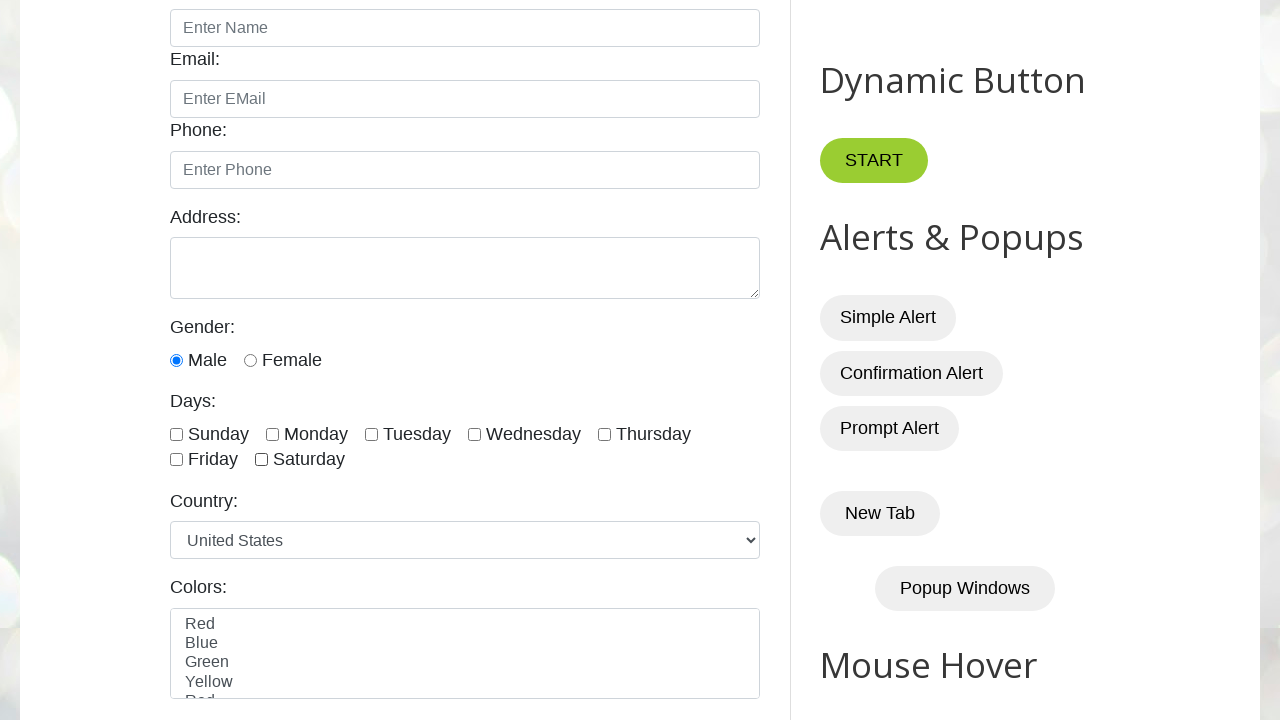